Navigates to the Calley Pro features page with mobile viewport dimensions to verify the page loads correctly on mobile devices.

Starting URL: https://www.getcalley.com/calley-pro-features/

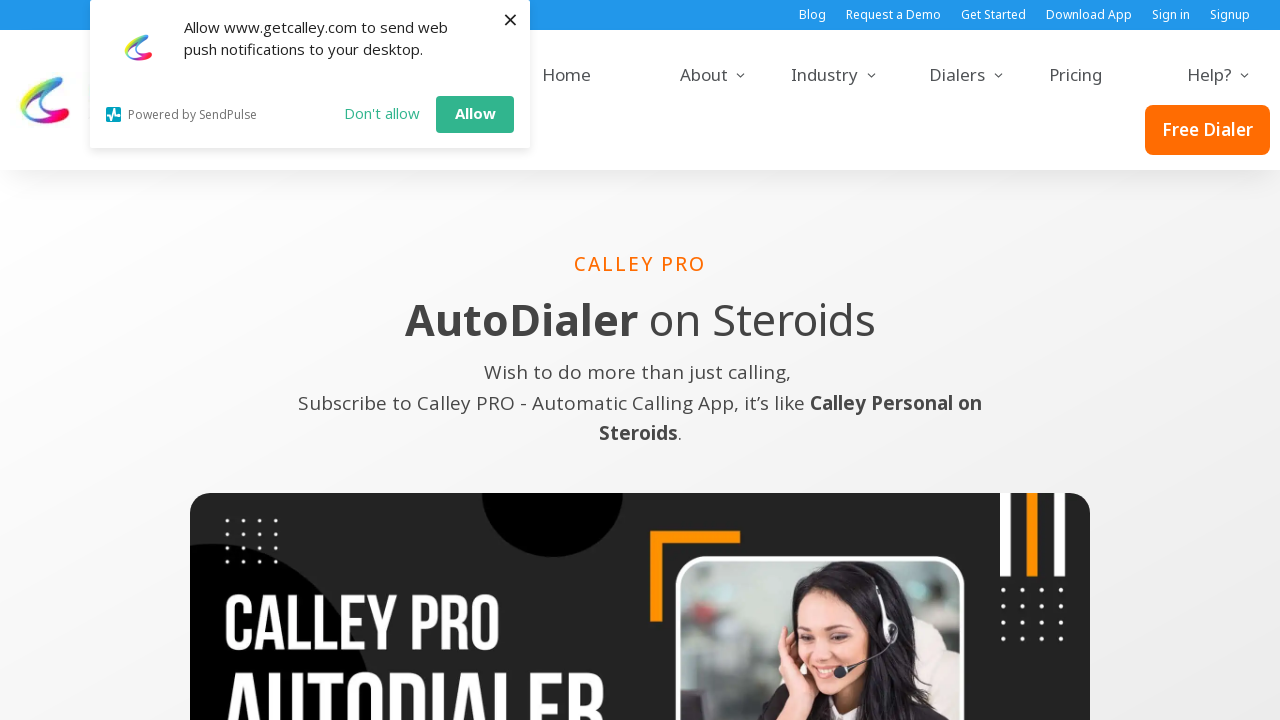

Set viewport to mobile dimensions (414x896)
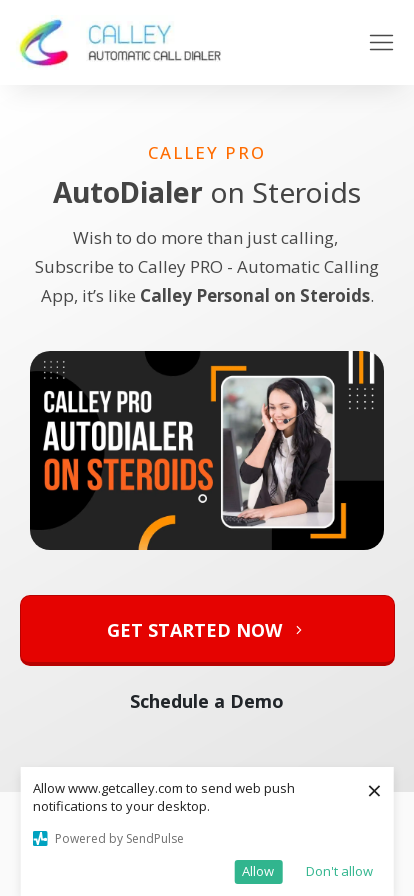

Page loaded with networkidle state on Calley Pro features page
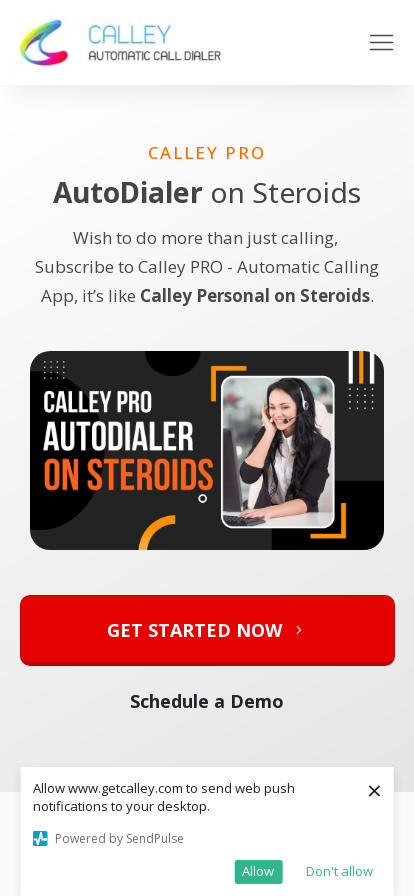

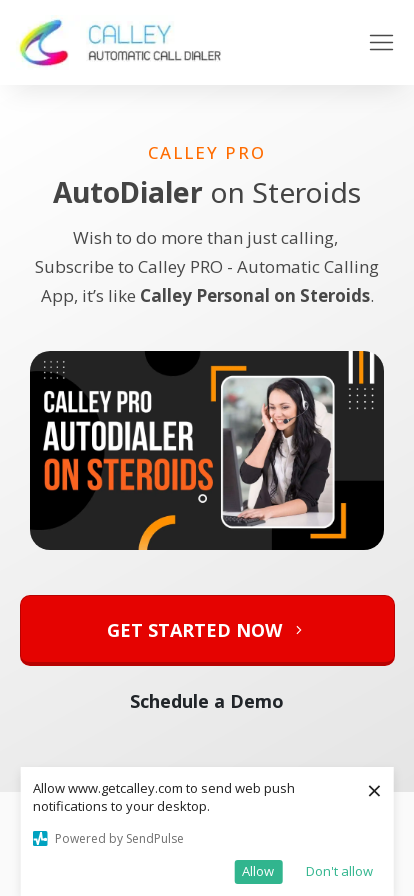